Tests the DemoQA text box form by filling in name, email, current address, and permanent address fields, submitting the form, and validating the output displays the entered information.

Starting URL: https://demoqa.com/text-box

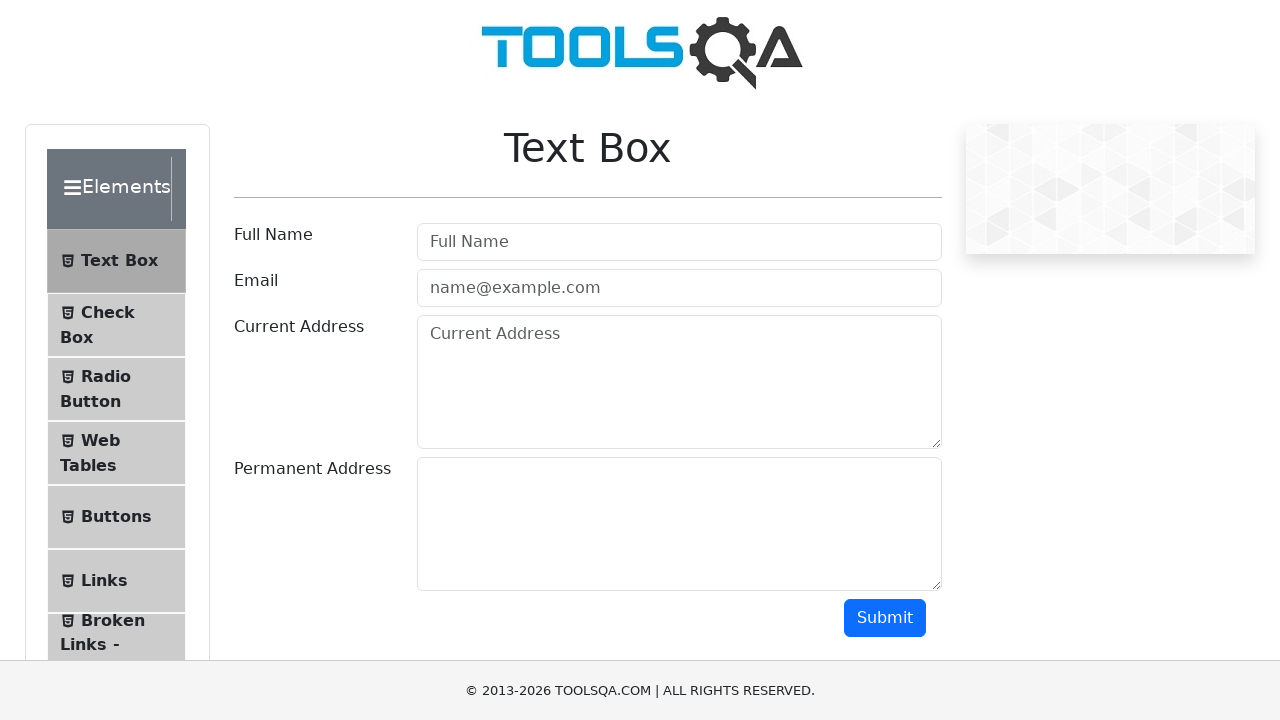

Filled user name field with 'Soundarya' on #userName
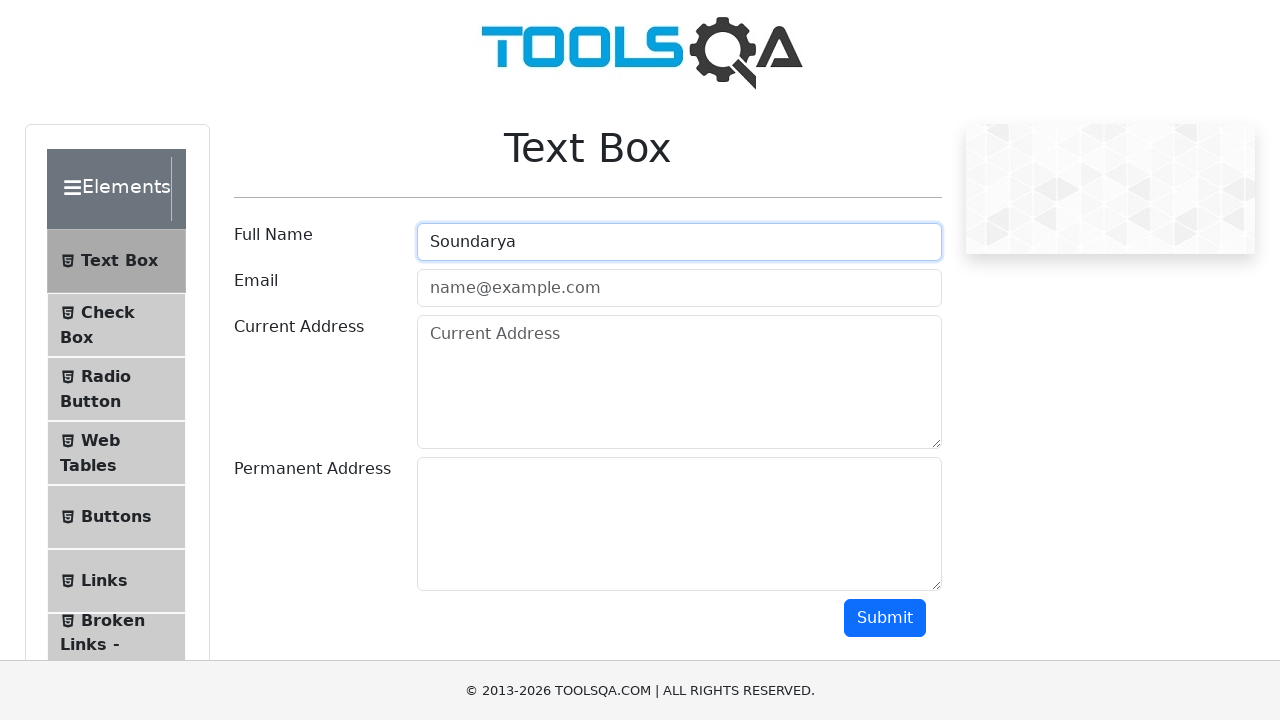

Filled user email field with 'soundarya@example.com' on #userEmail
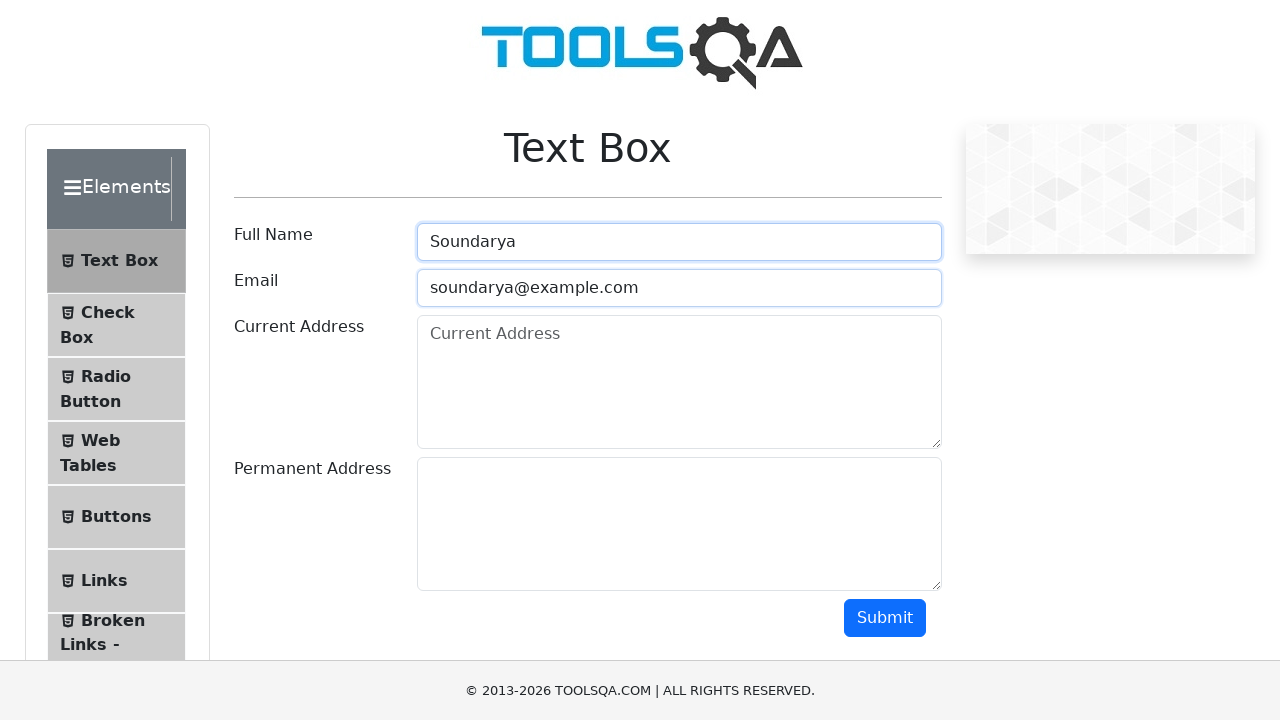

Filled current address field with 'Kadapa, Andhra Pradesh' on #currentAddress
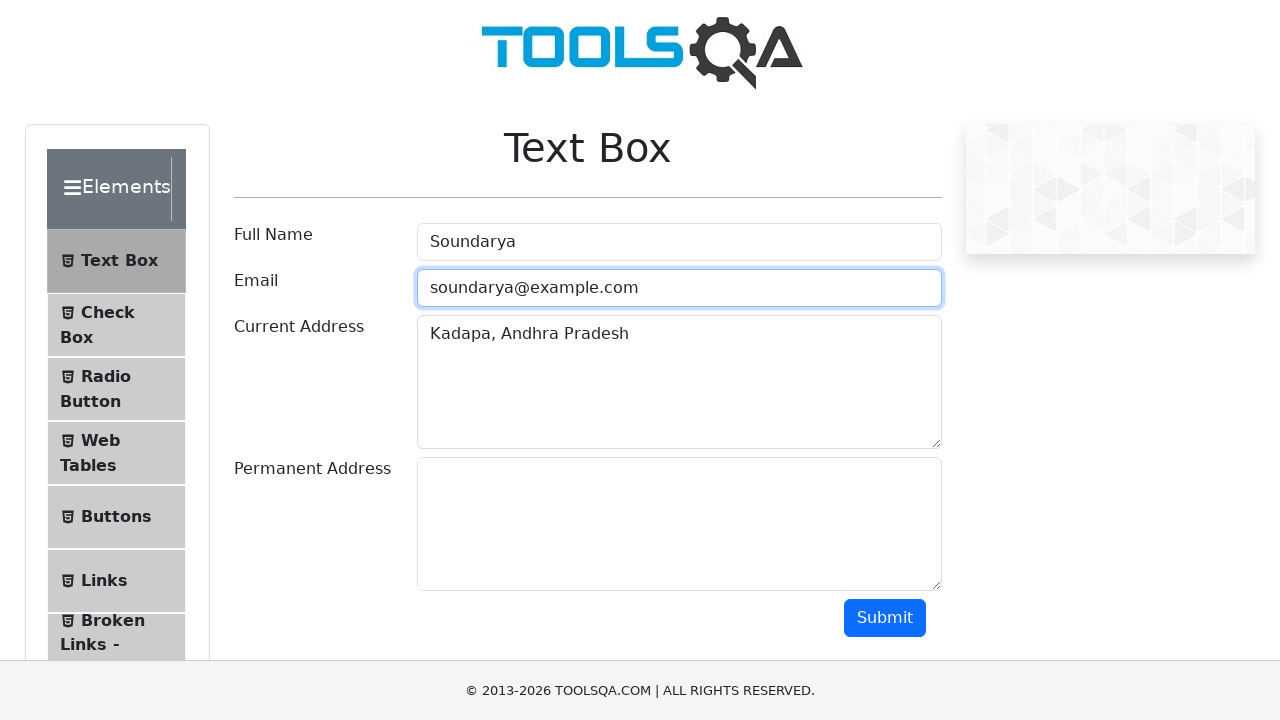

Filled permanent address field with 'Hyderabad' on #permanentAddress
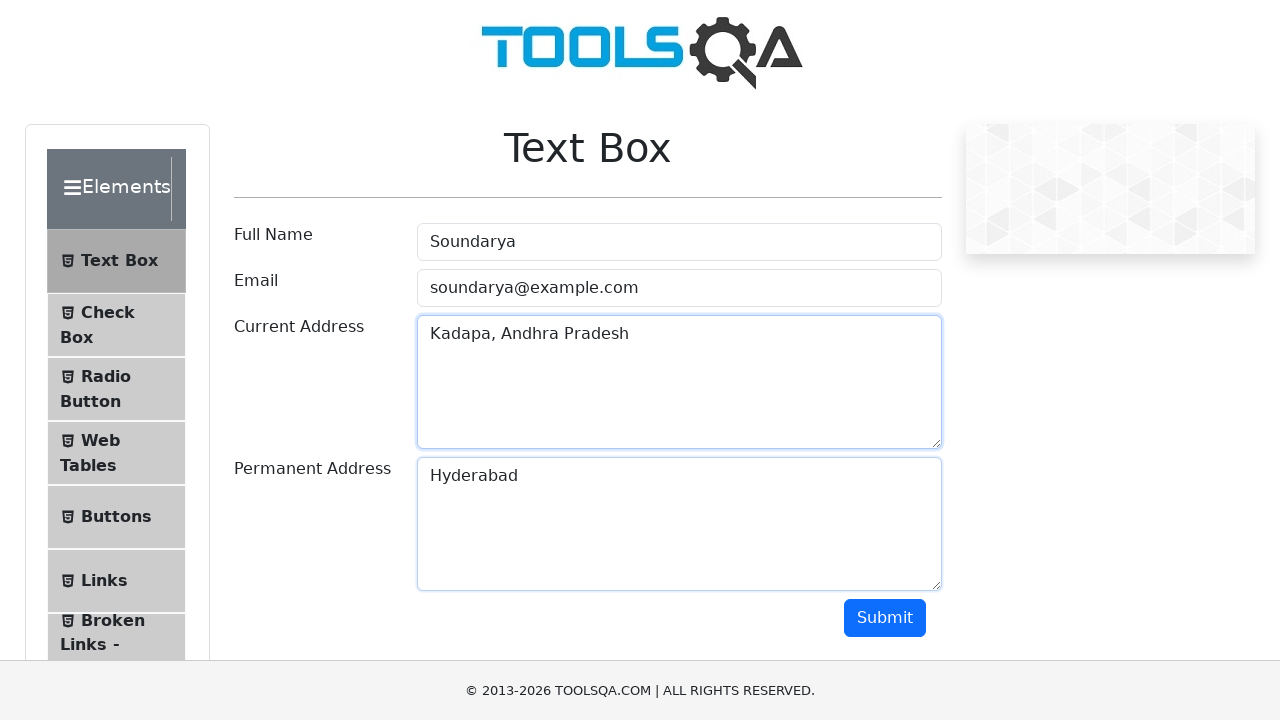

Clicked submit button to submit the form at (885, 618) on #submit
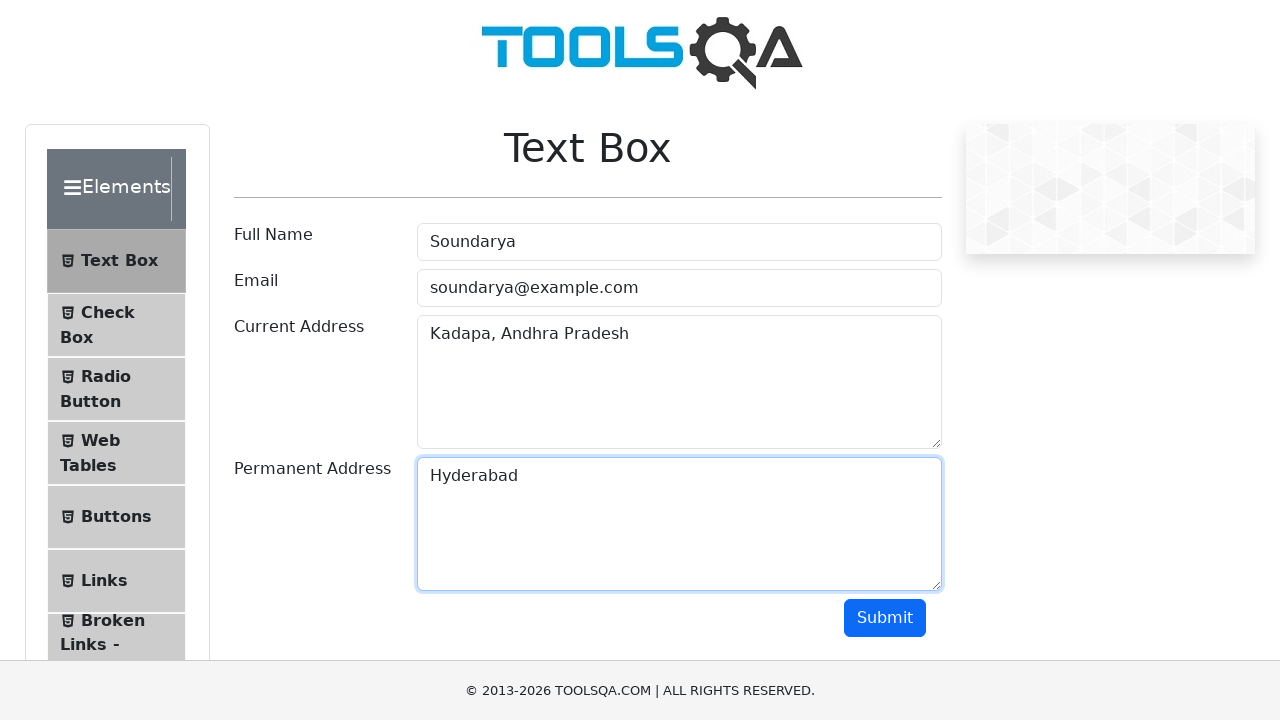

Output name field appeared
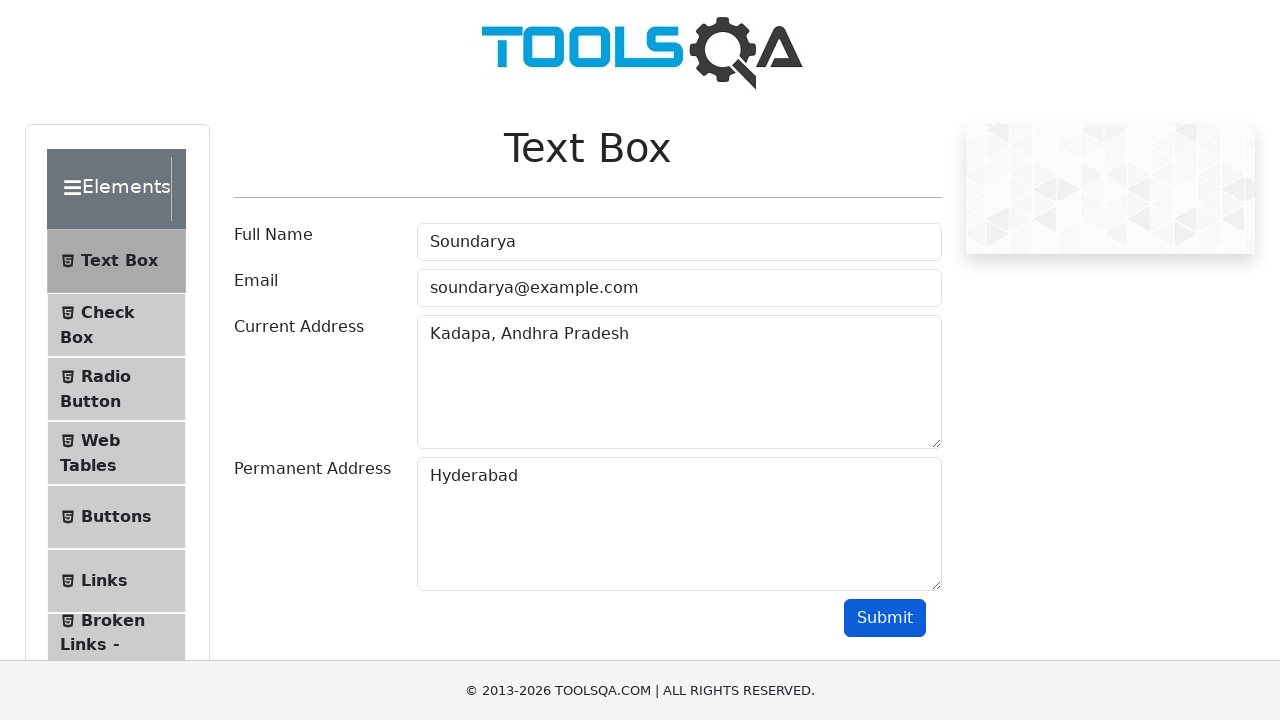

Output email field appeared
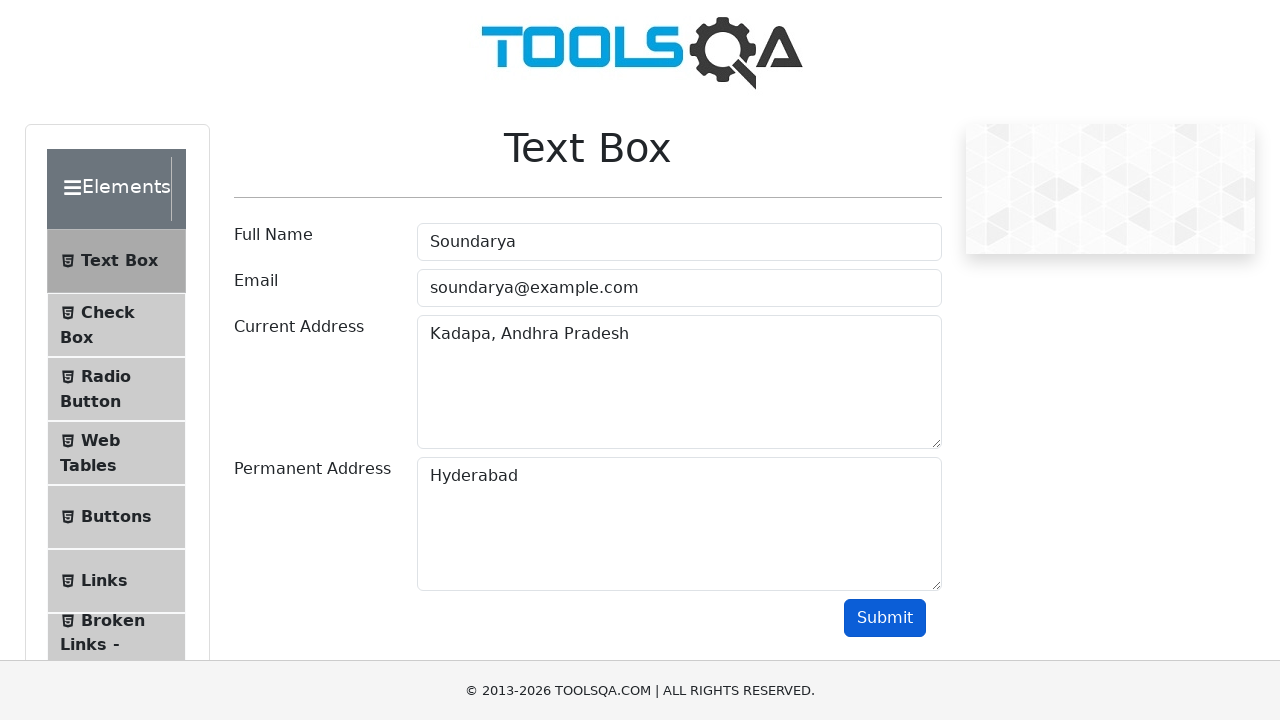

Output current address field appeared
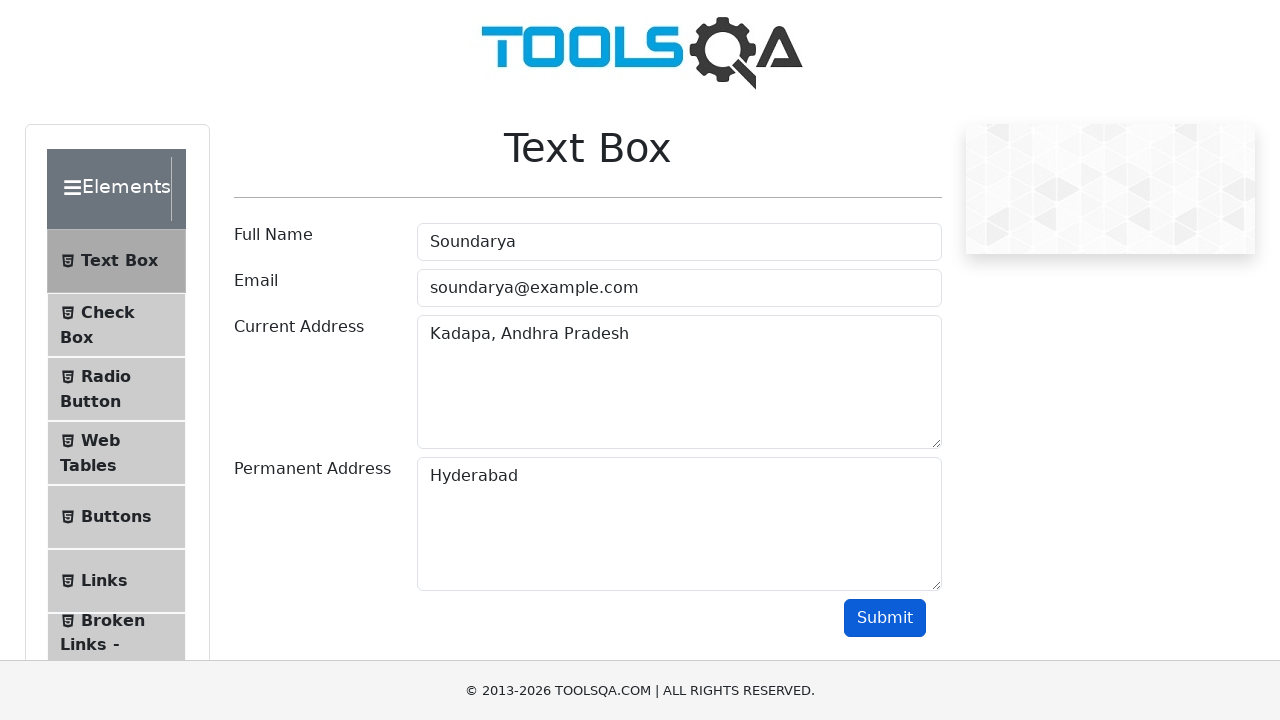

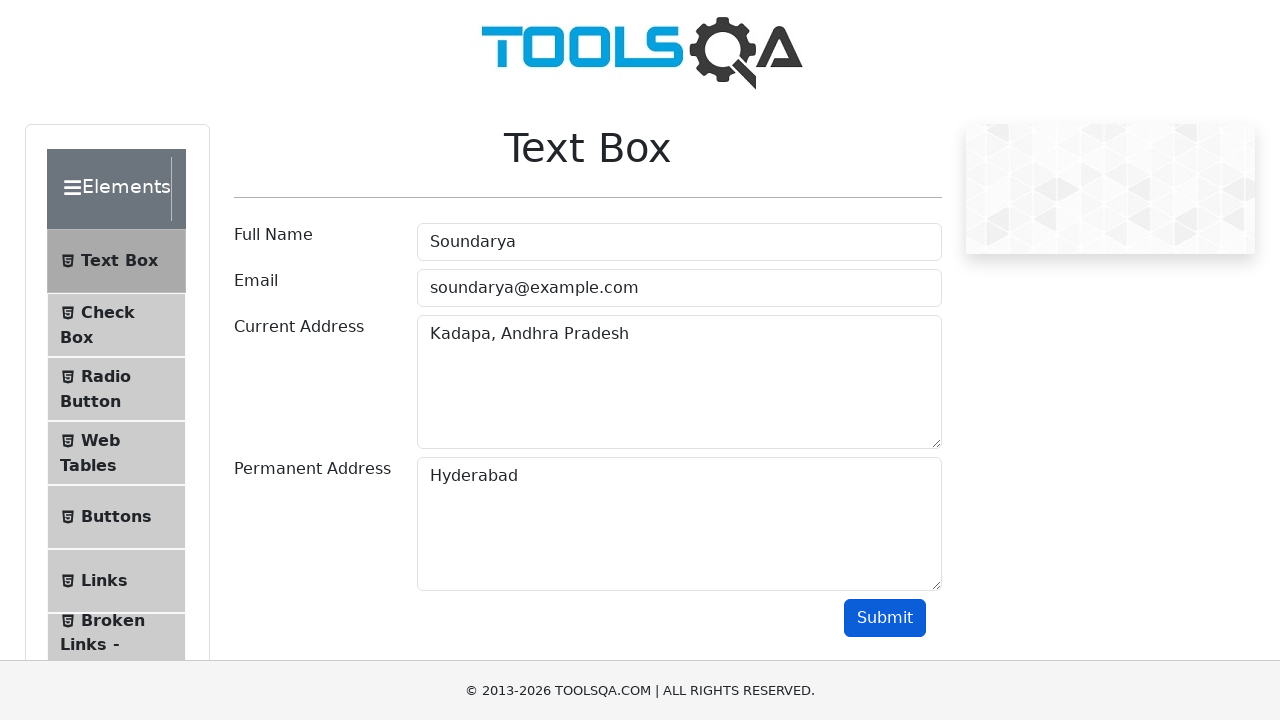